Tests form submission on Angular practice page by filling email, password, name fields, checking a checkbox, and submitting the form

Starting URL: https://rahulshettyacademy.com/angularpractice/

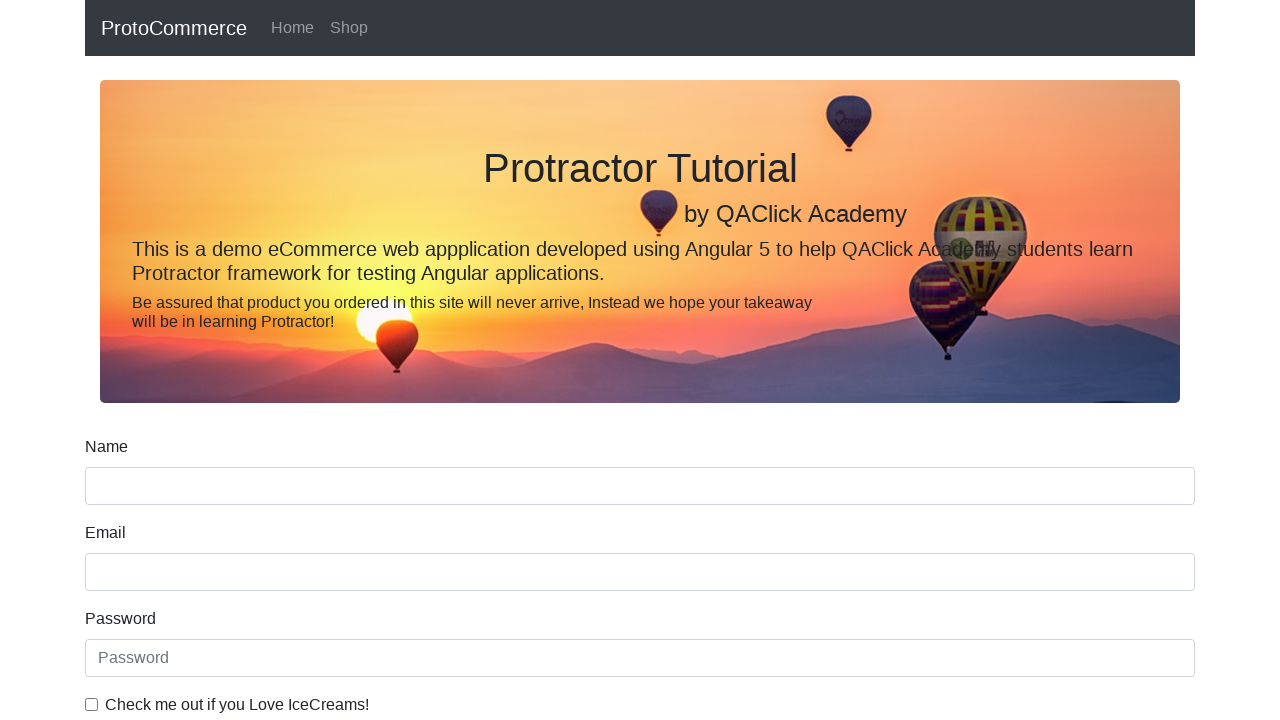

Filled email field with 'hello@gmail.com' on input[name='email']
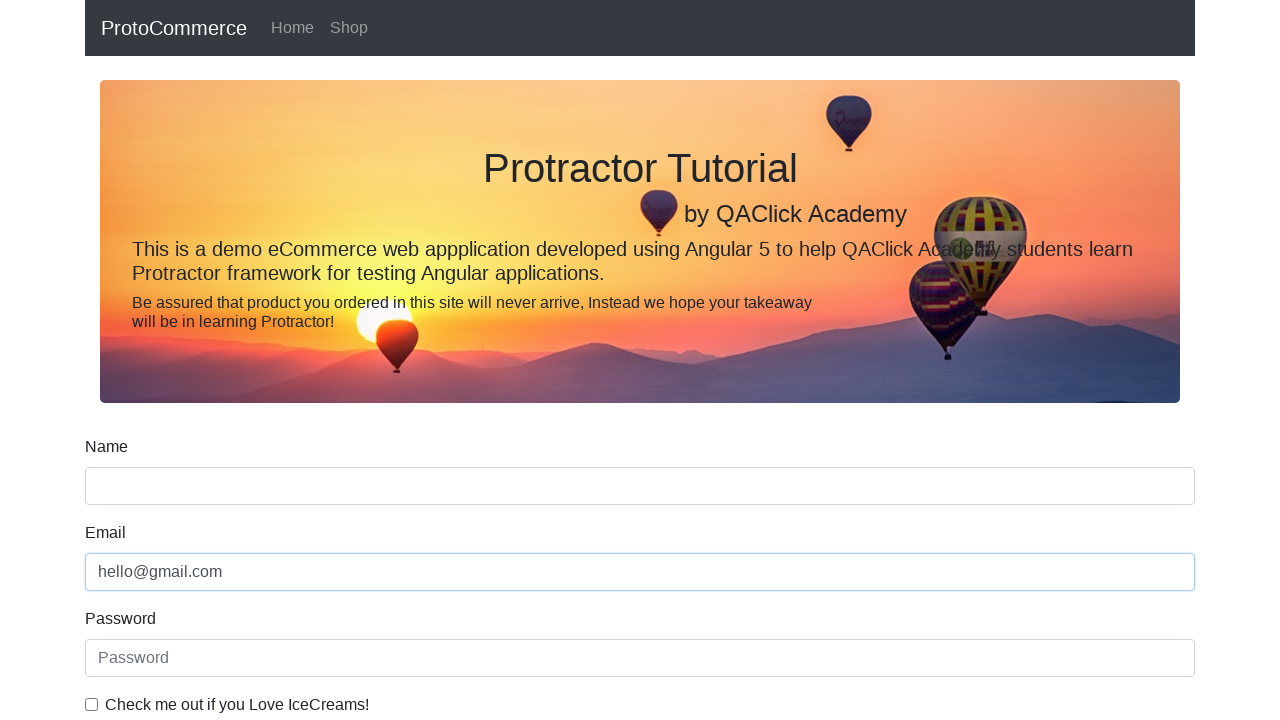

Filled password field with '12345' on #exampleInputPassword1
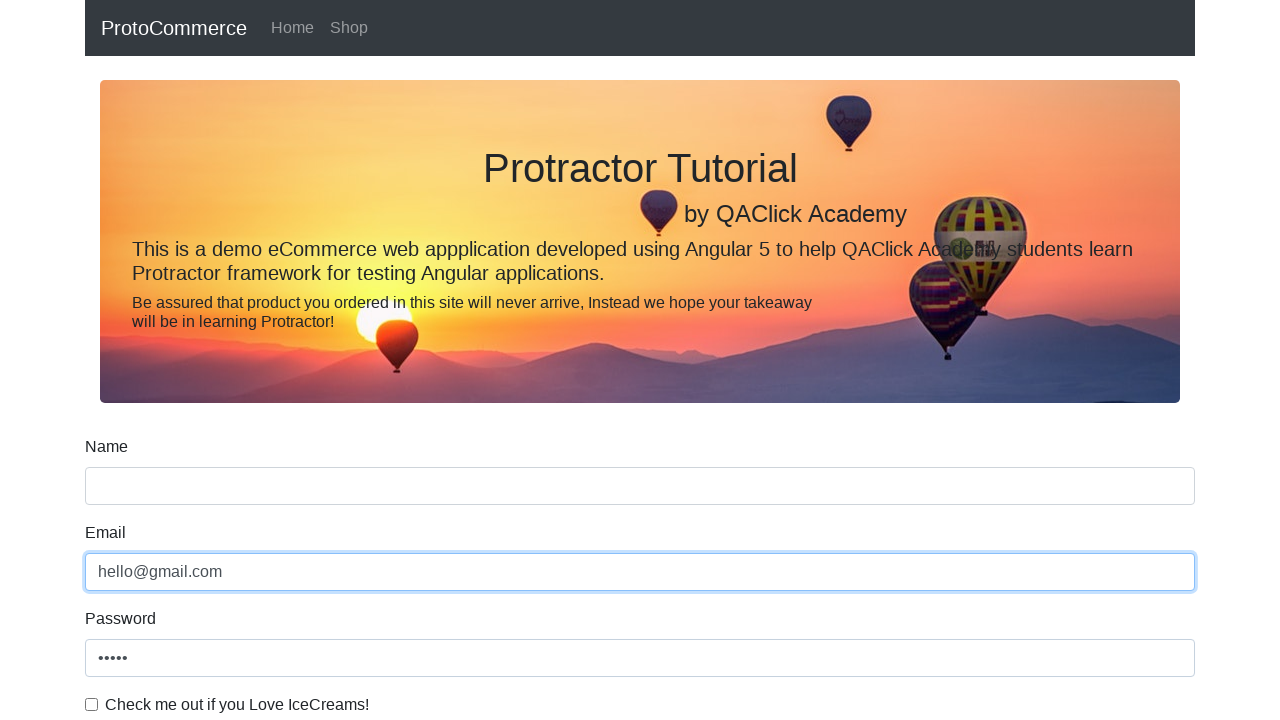

Checked the checkbox at (92, 704) on #exampleCheck1
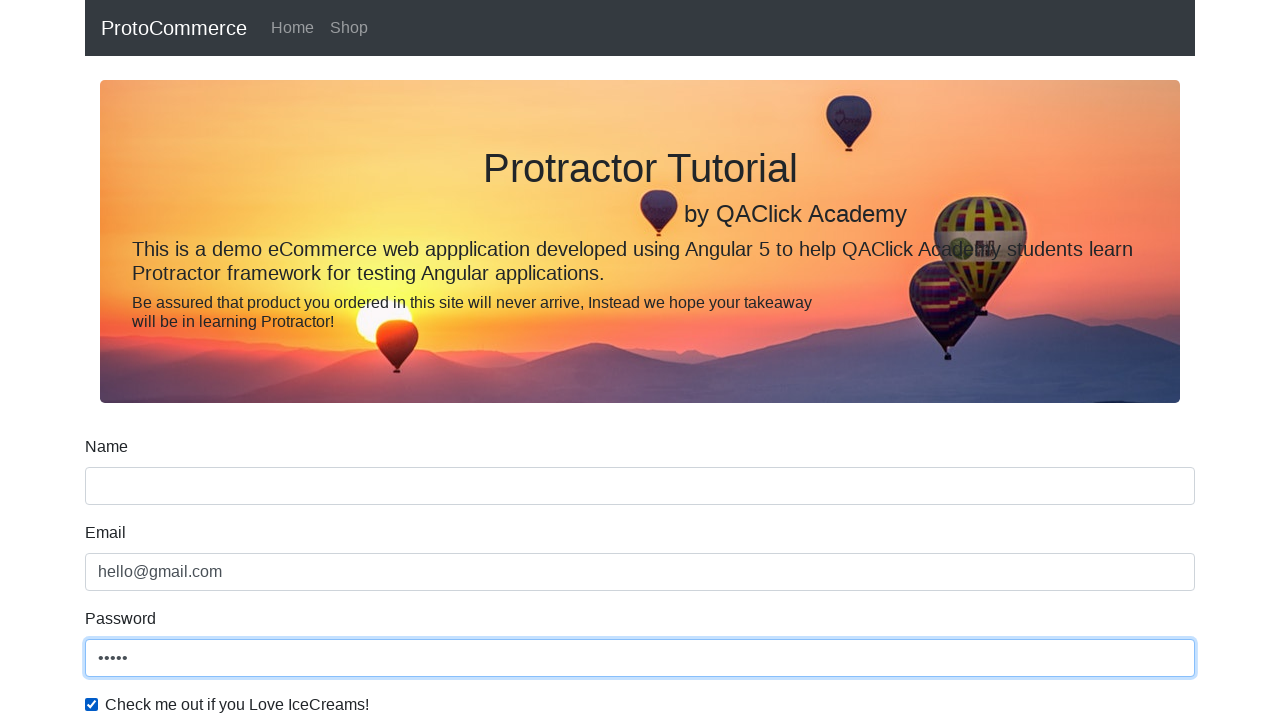

Filled name field with 'Ankit' on input[name='name']
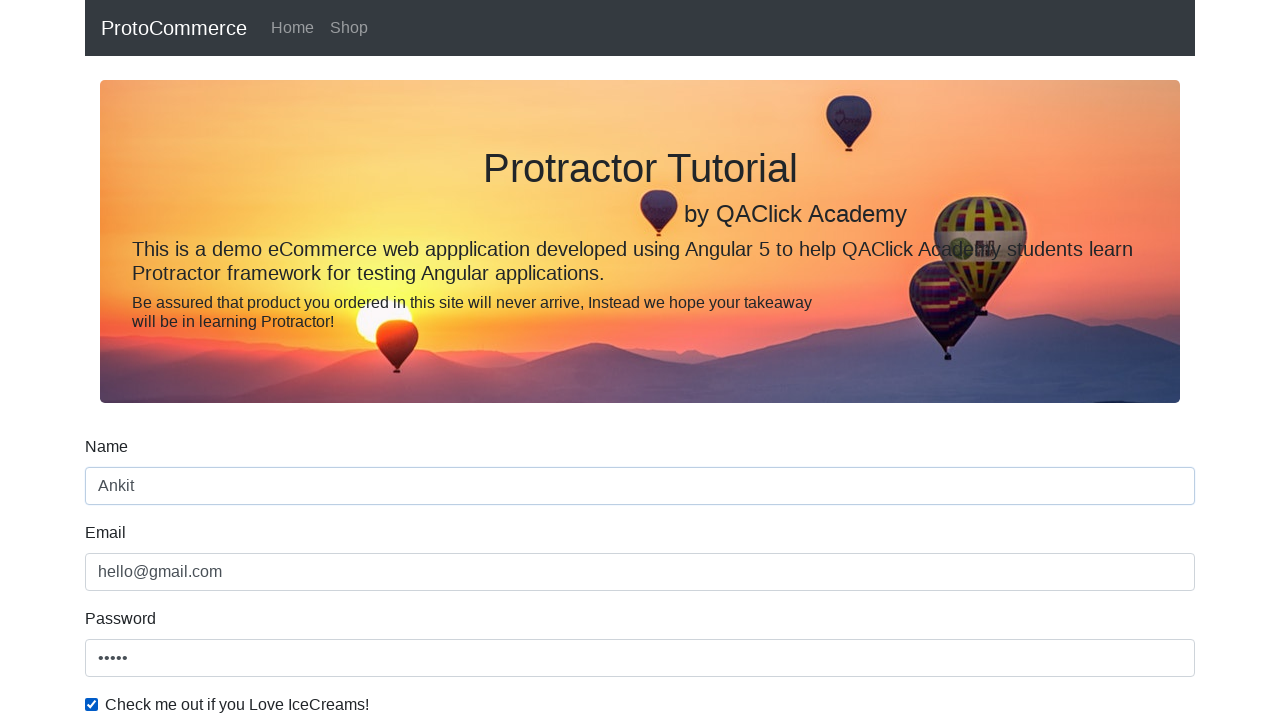

Clicked submit button to submit the form at (123, 491) on input[type='submit']
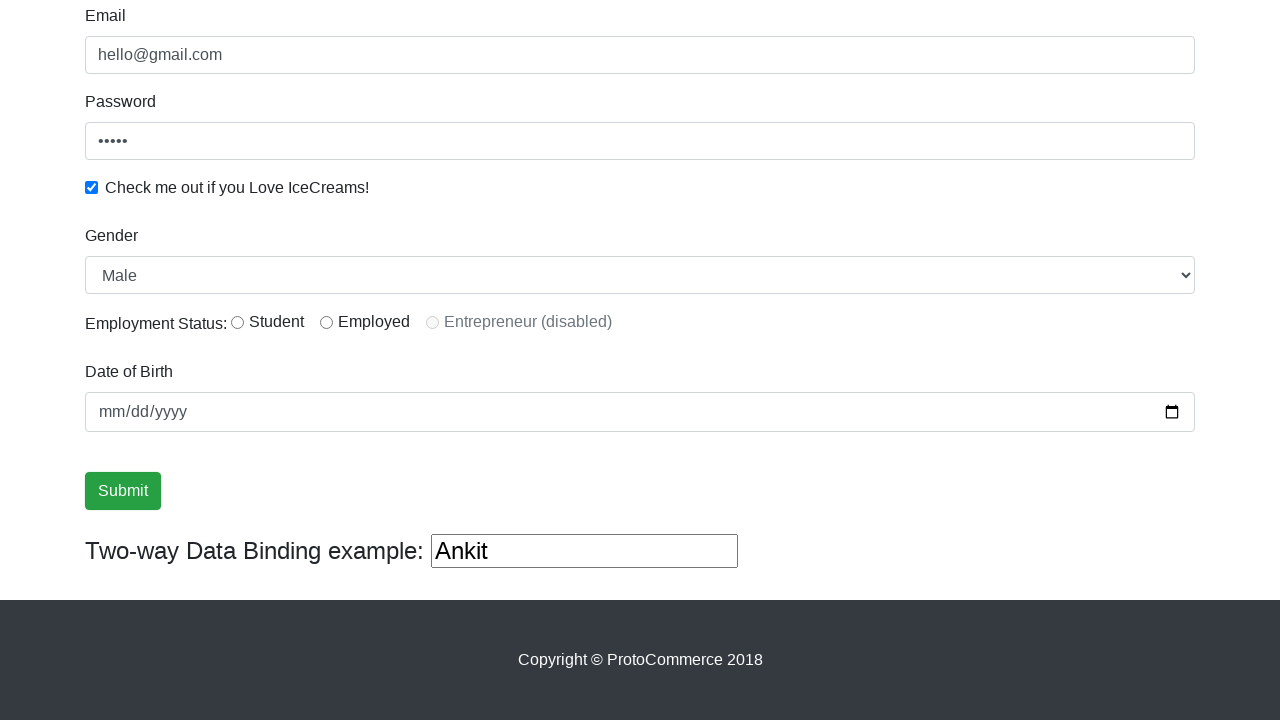

Success message appeared on page
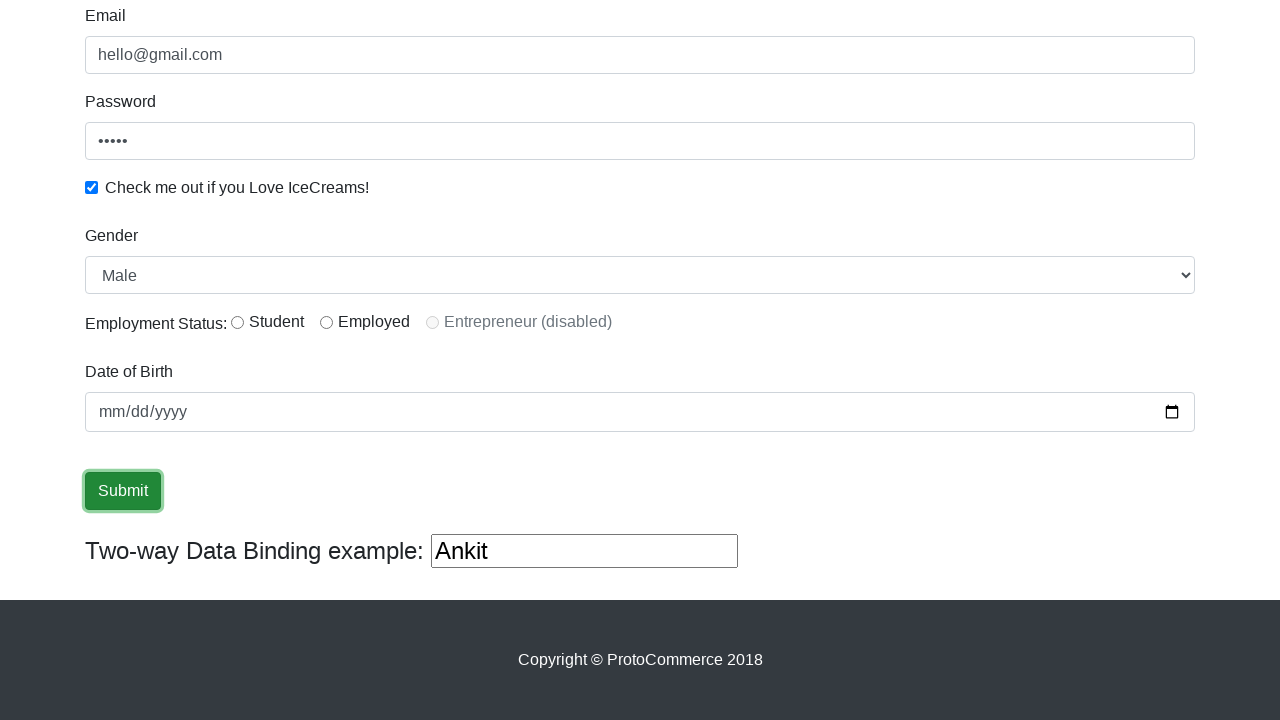

Retrieved success message text
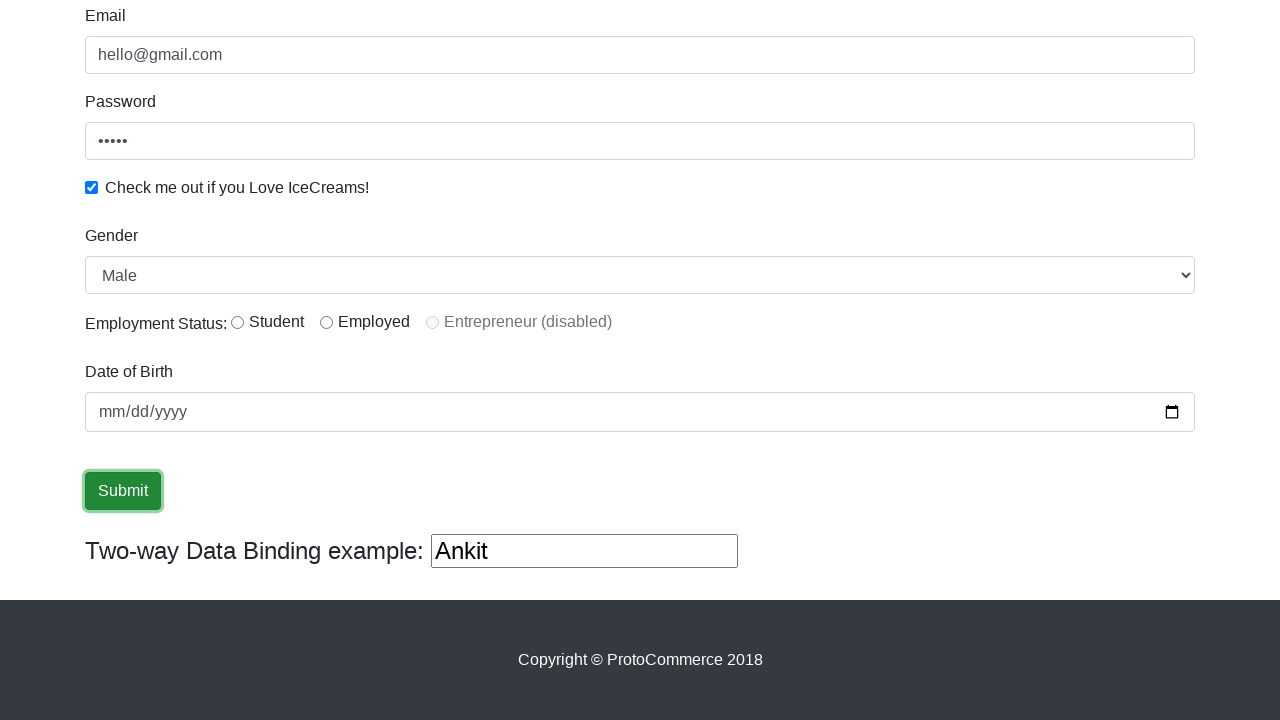

Verified success message contains 'Success'
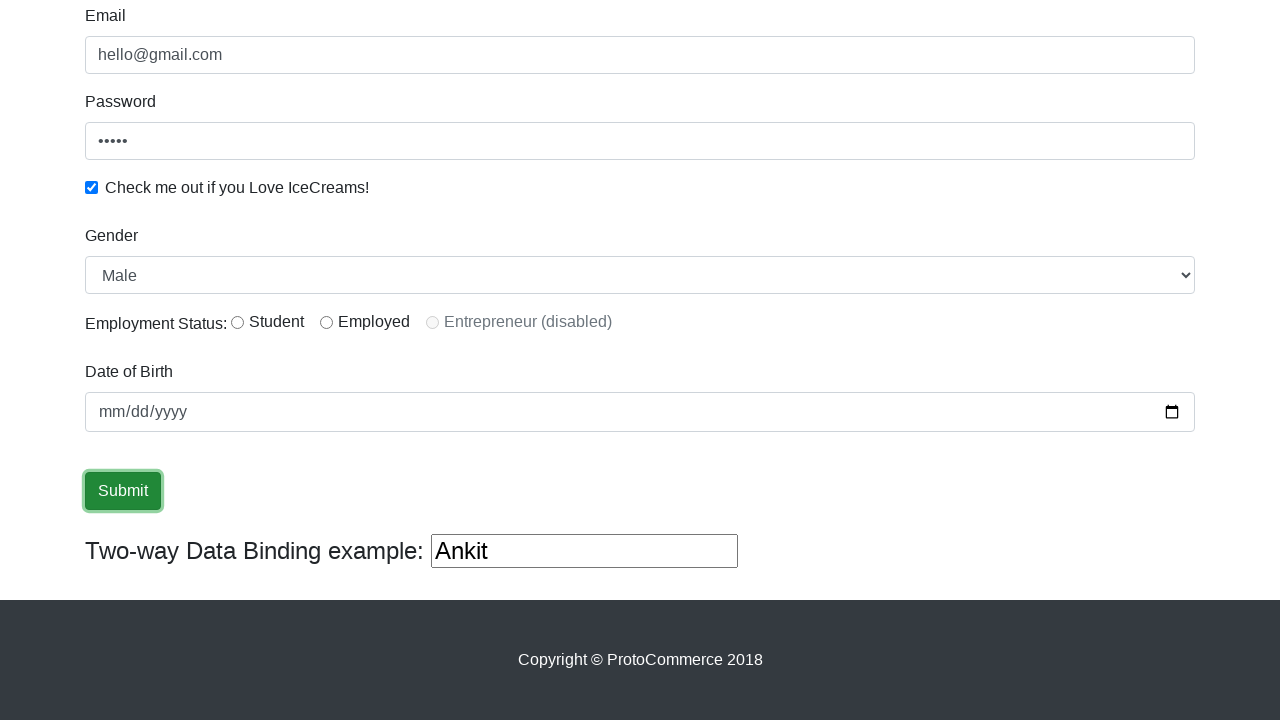

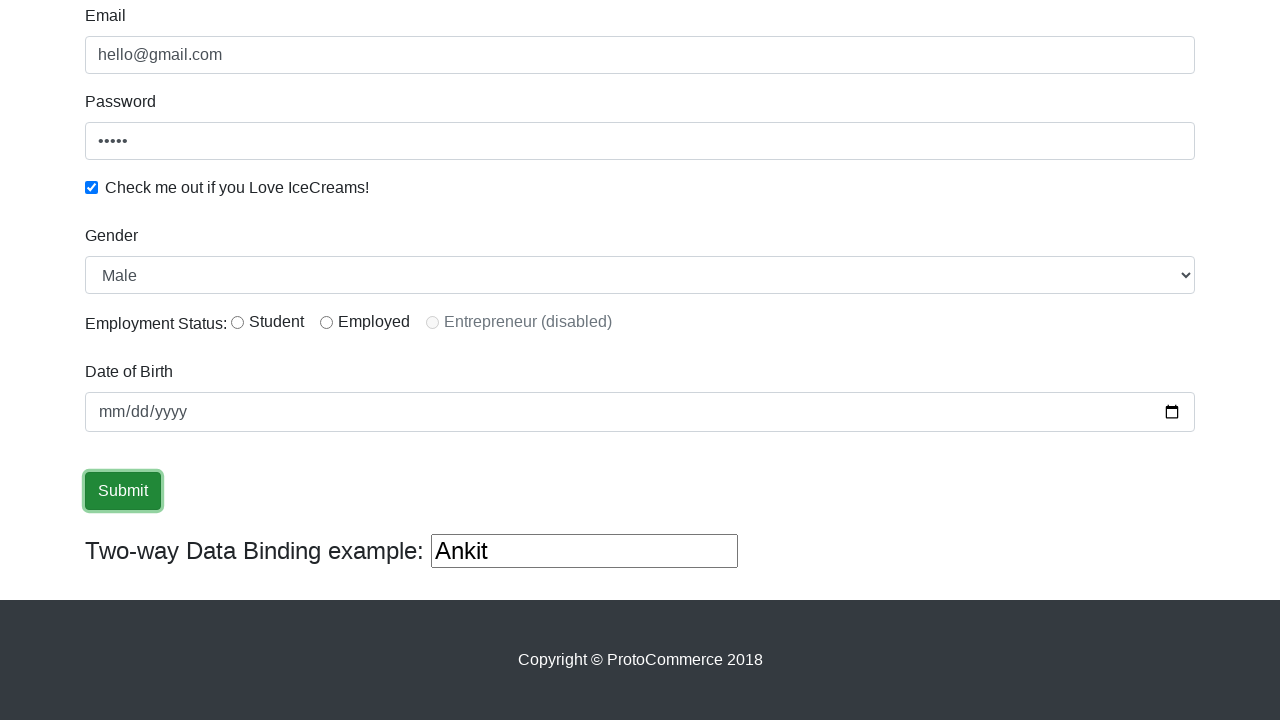